Navigates to RedBus website, maximizes the browser window, and retrieves the window position coordinates.

Starting URL: https://www.redbus.com/

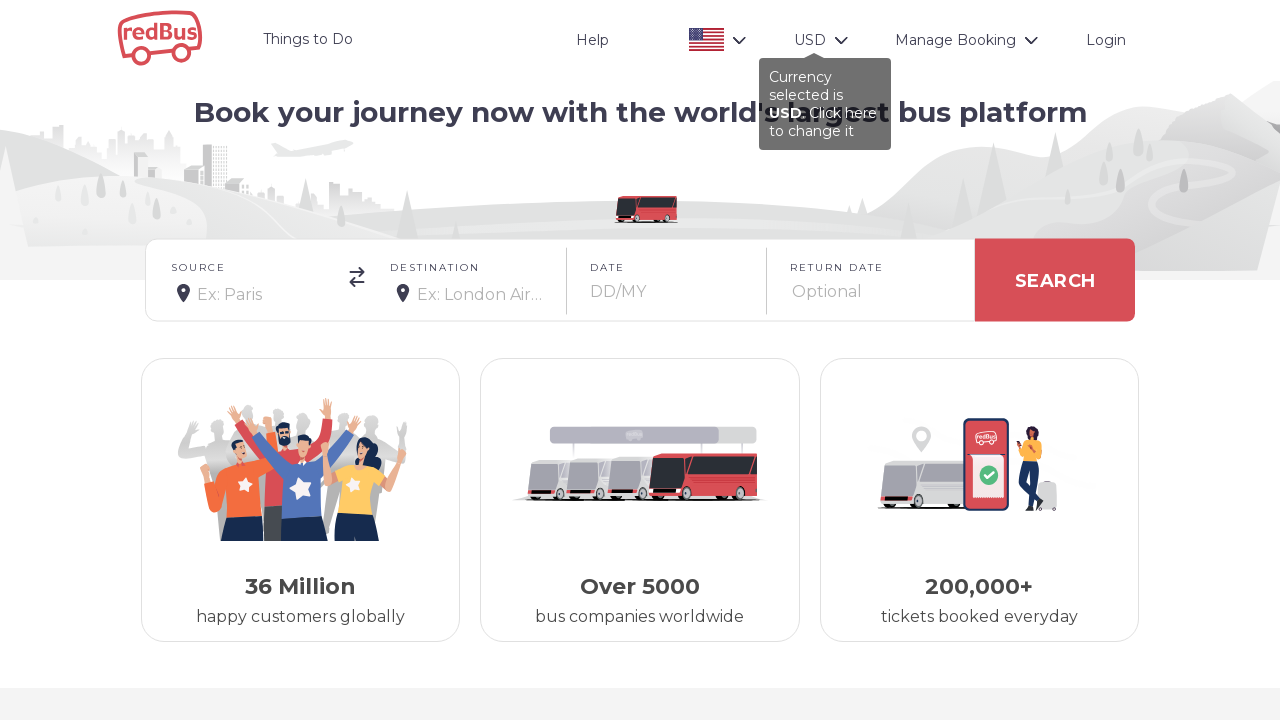

Navigated to RedBus website
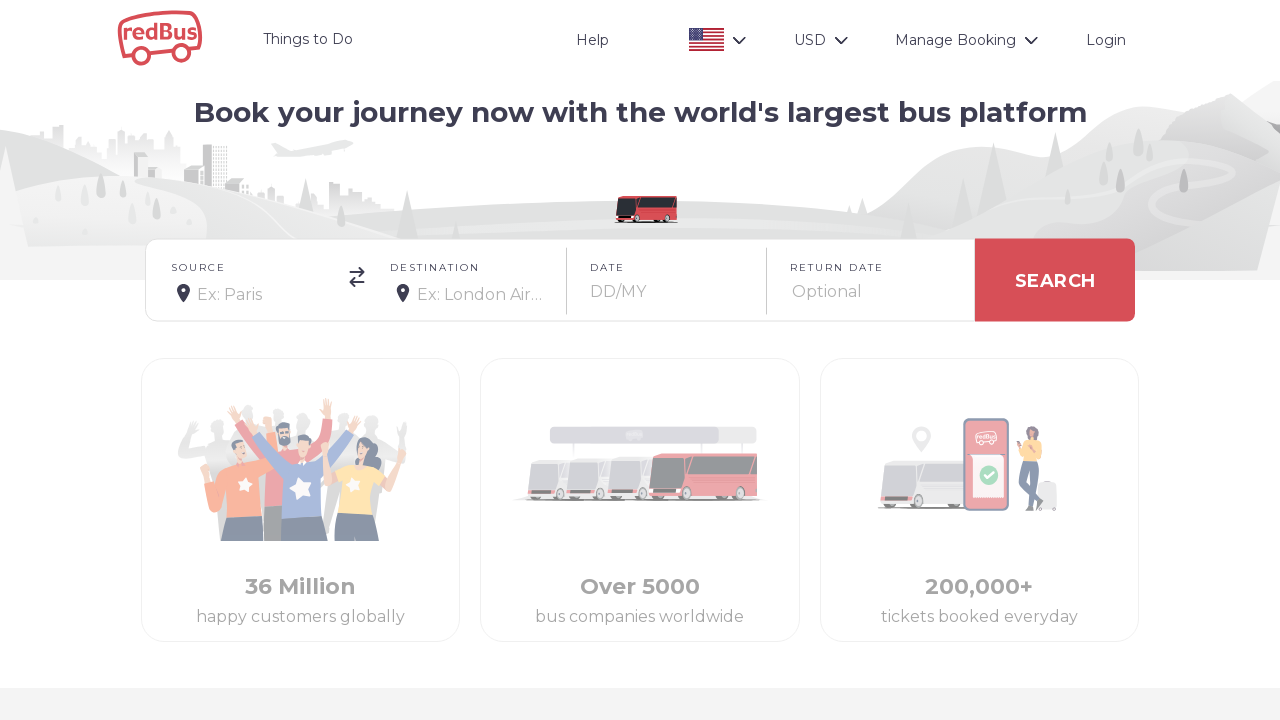

Maximized browser window to 1920x1080
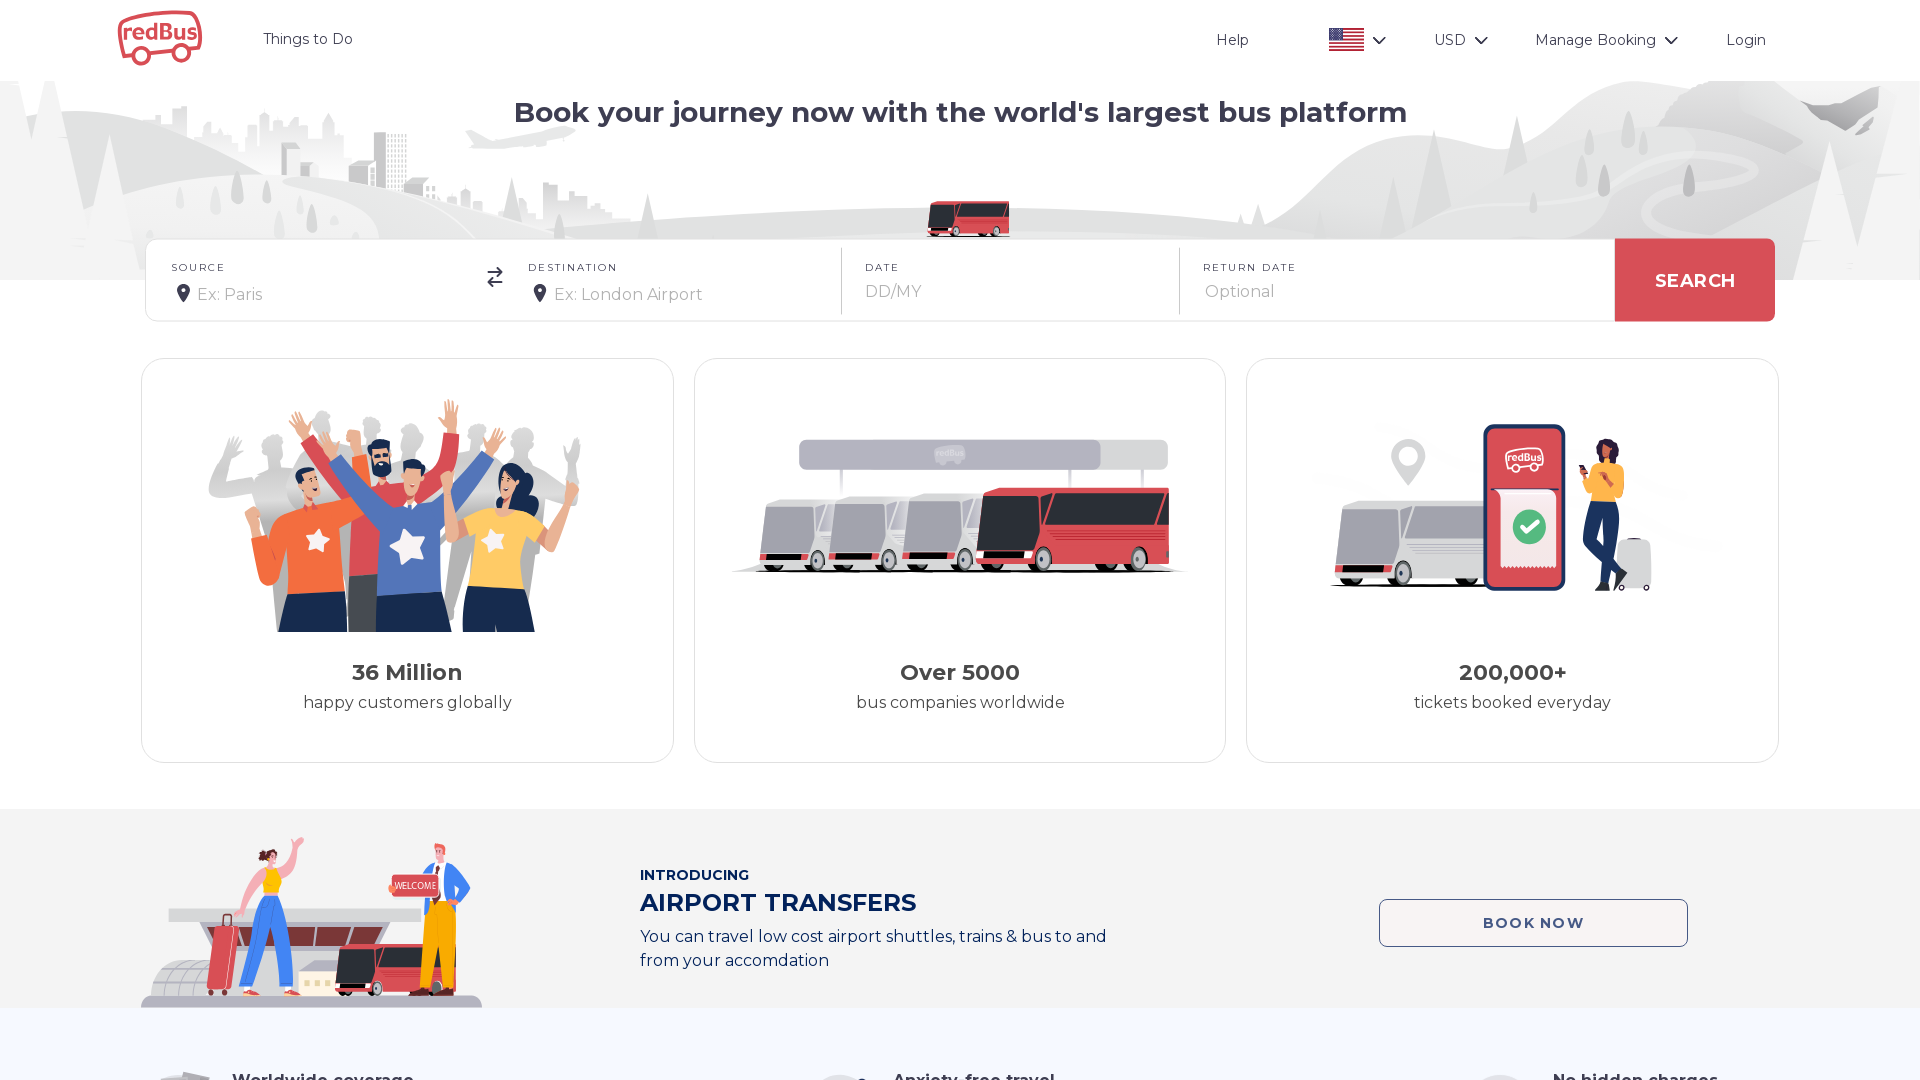

Page fully loaded - DOM content ready
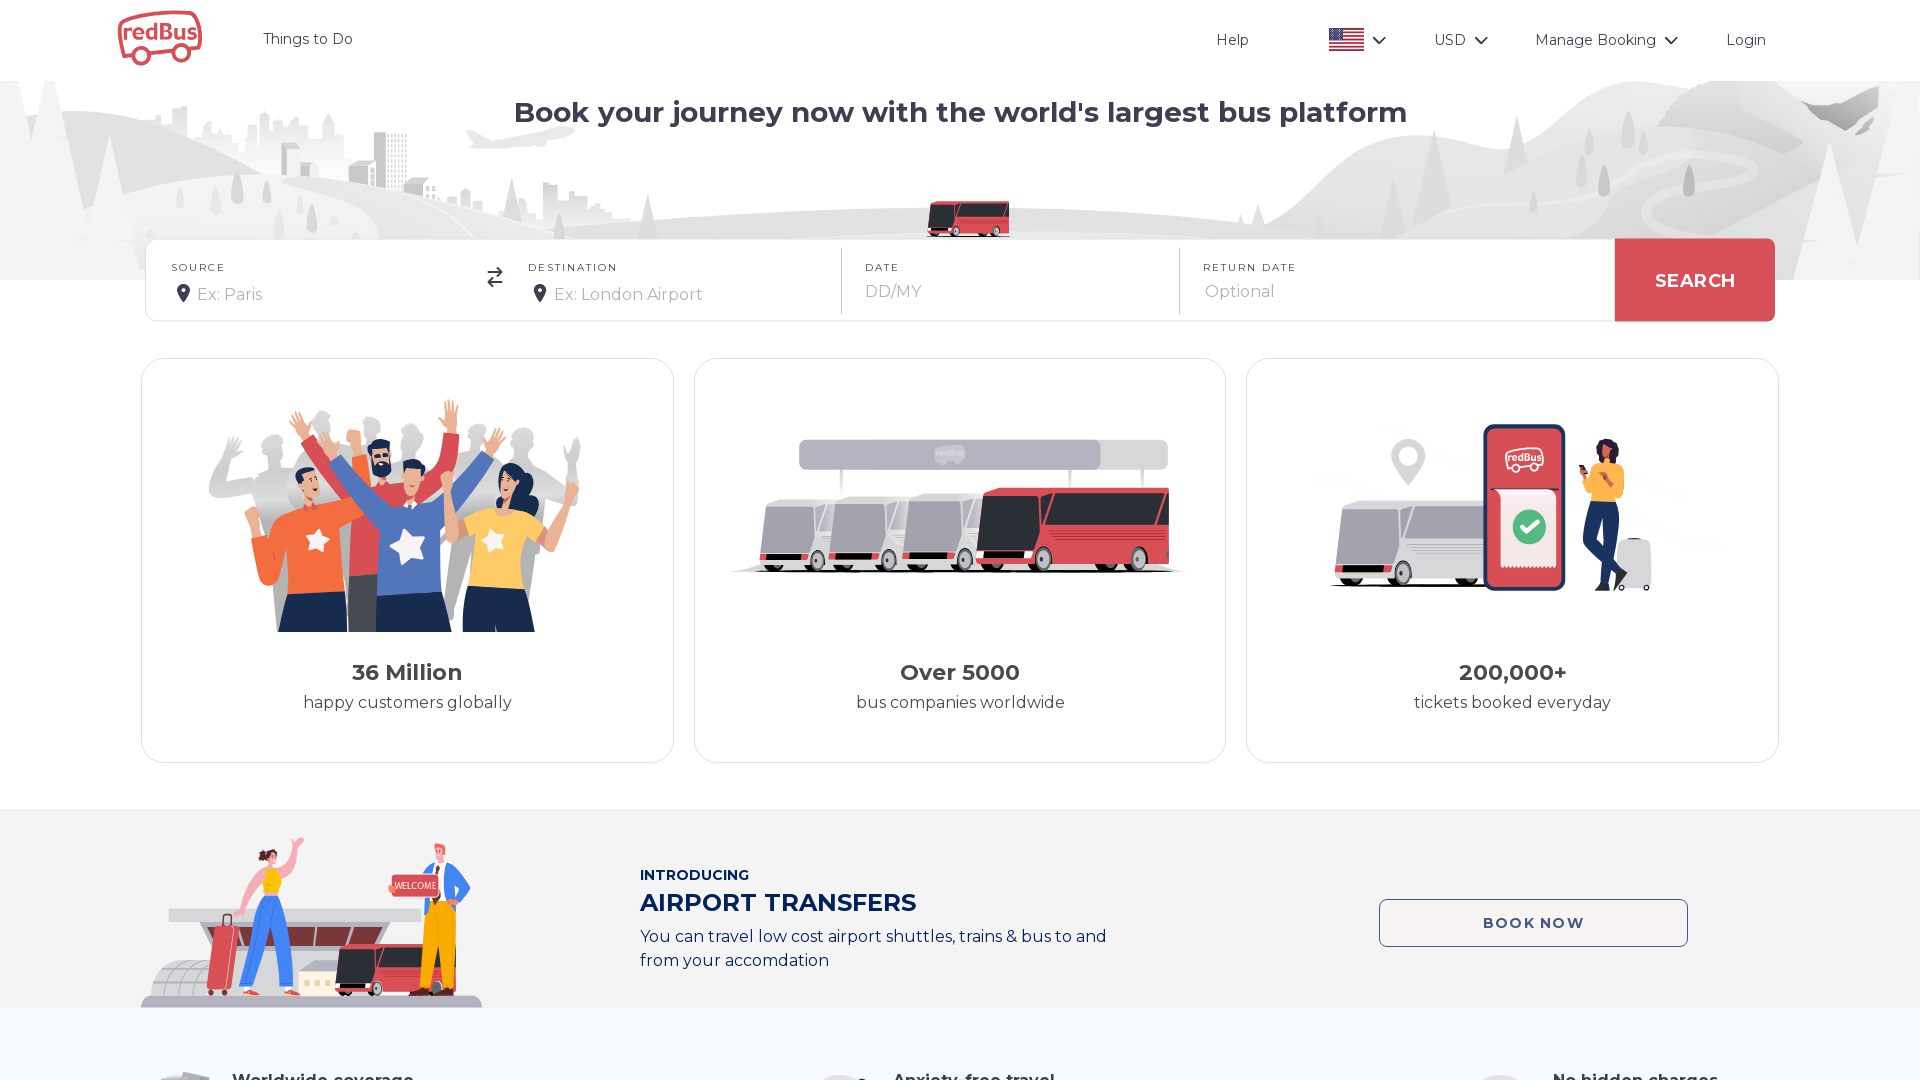

Retrieved window position coordinates: X=0, Y=0
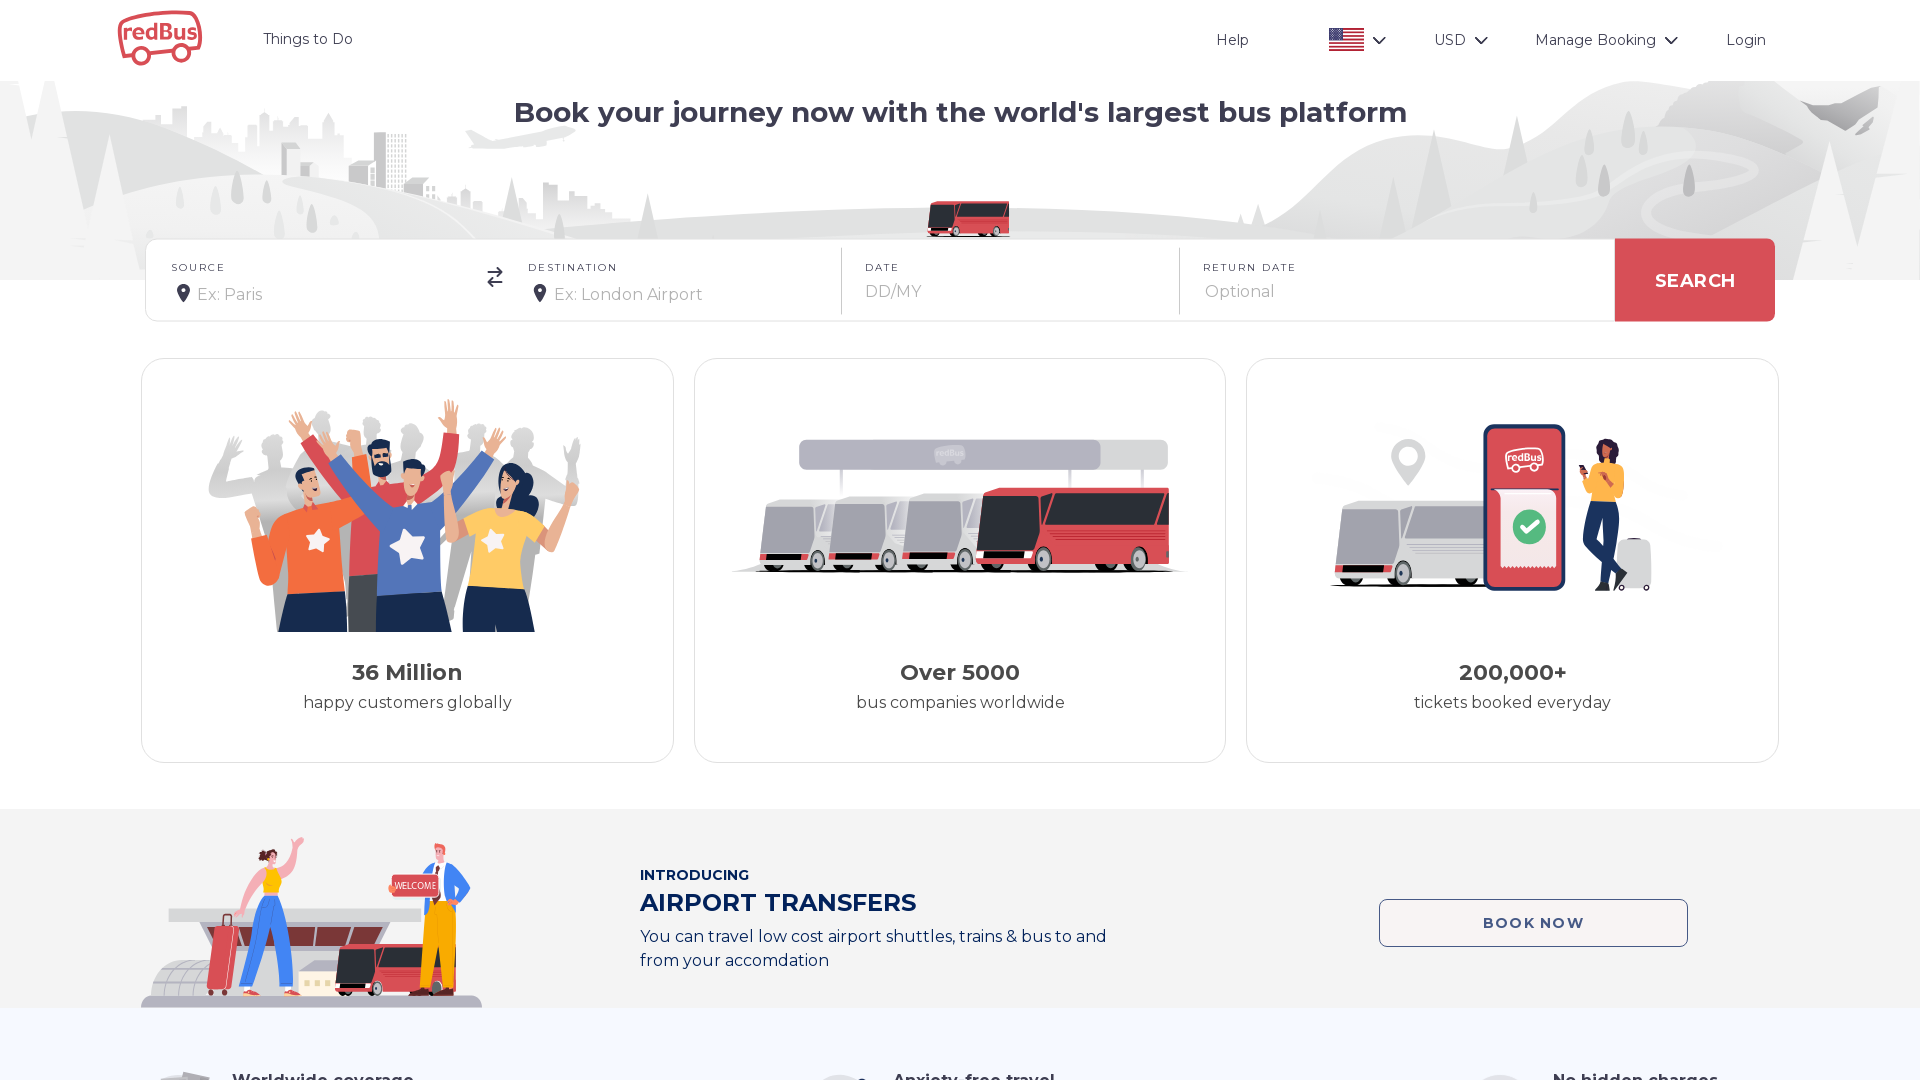

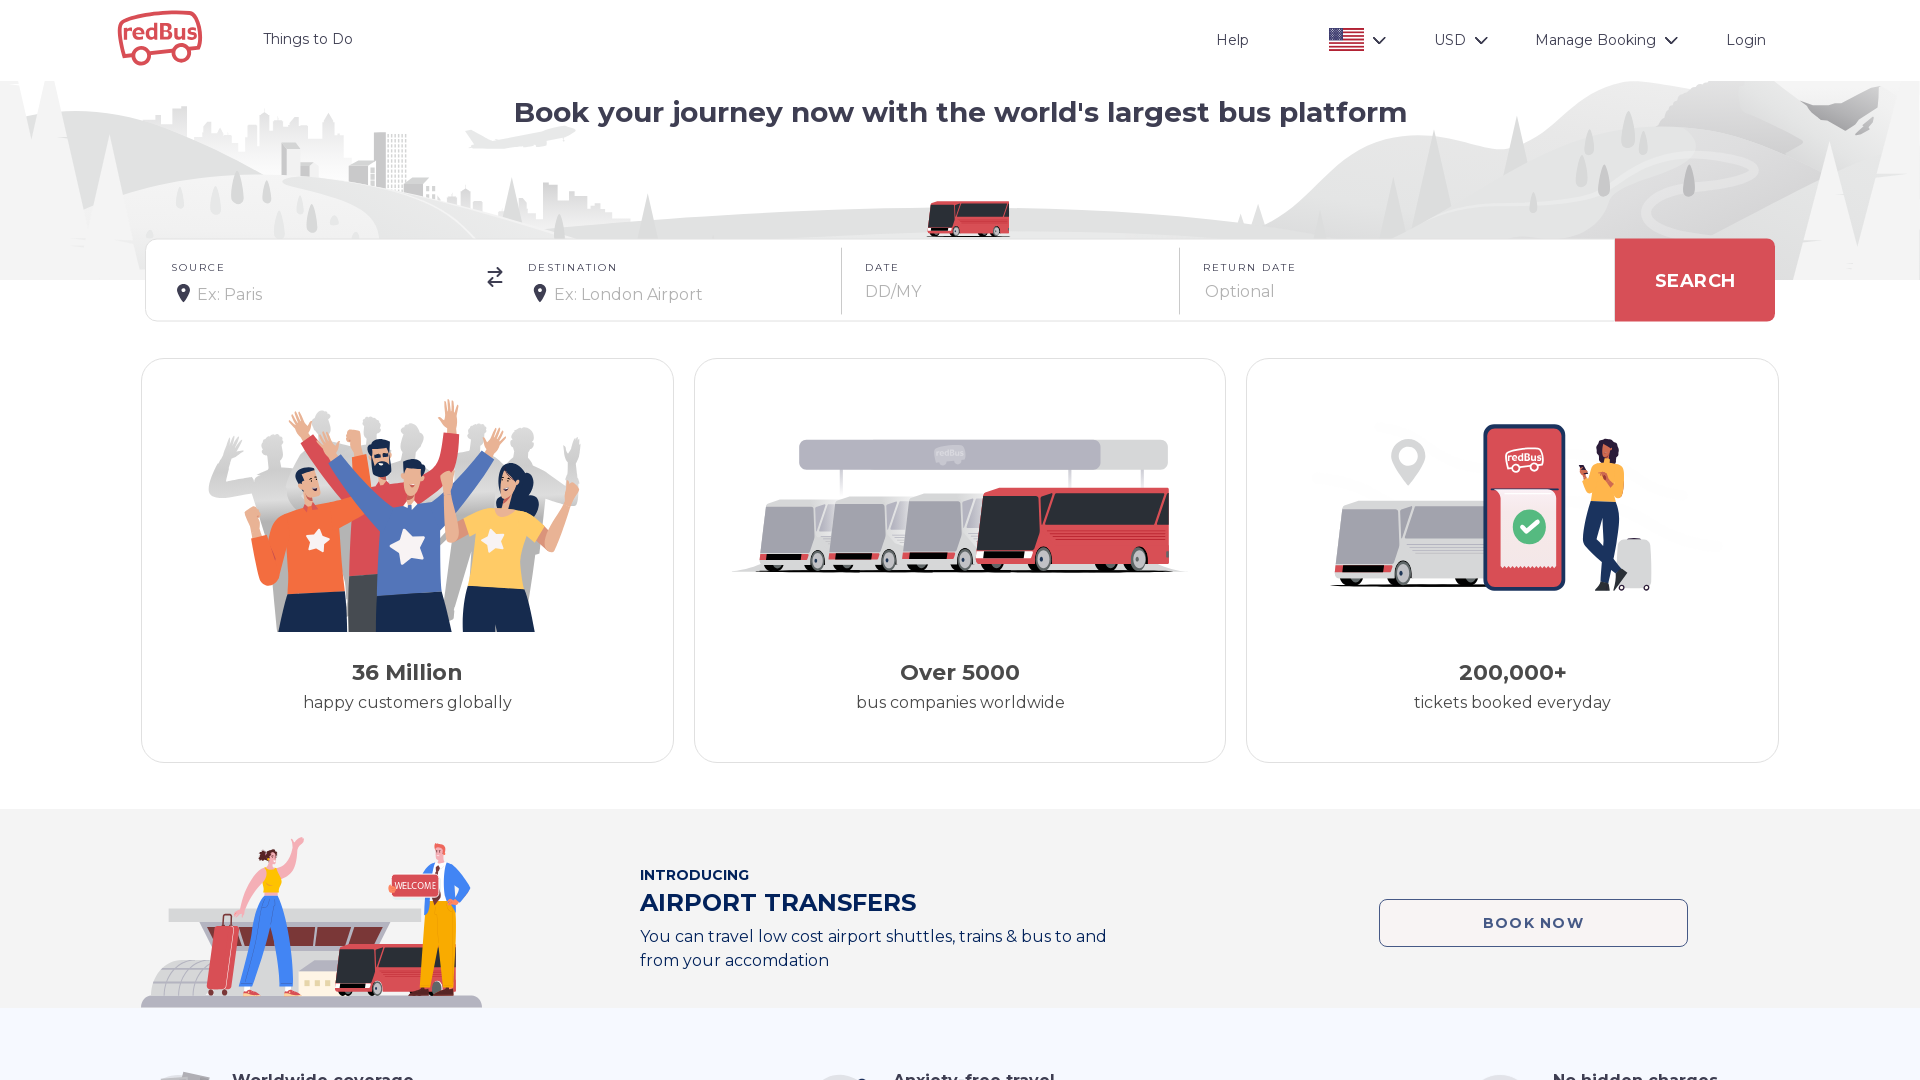